Tests product page loading by navigating to a specific iPhone product page and waiting for the product image to load

Starting URL: https://www.flipkart.com/apple-iphone-13-blue-256-gb/p/itmd68a015aa1e39?pid=MOBG6VF566ZTUVFR&lid=LSTMOBG6VF566ZTUVFR2RQLVU&marketplace=FLIPKART&q=iPhone+13&store=tyy%2F4io&srno=s_1_8&otracker=search&otracker1=search&fm=organic&iid=1c0c7402-fe4f-4f45-9aa8-cc59dffe8503.MOBG6VF566ZTUVFR.SEARCH&ppt=hp&ppn=homepage&ssid=i4t60bsv4g0000001665375424769&qH=c3d519be0191fbf8

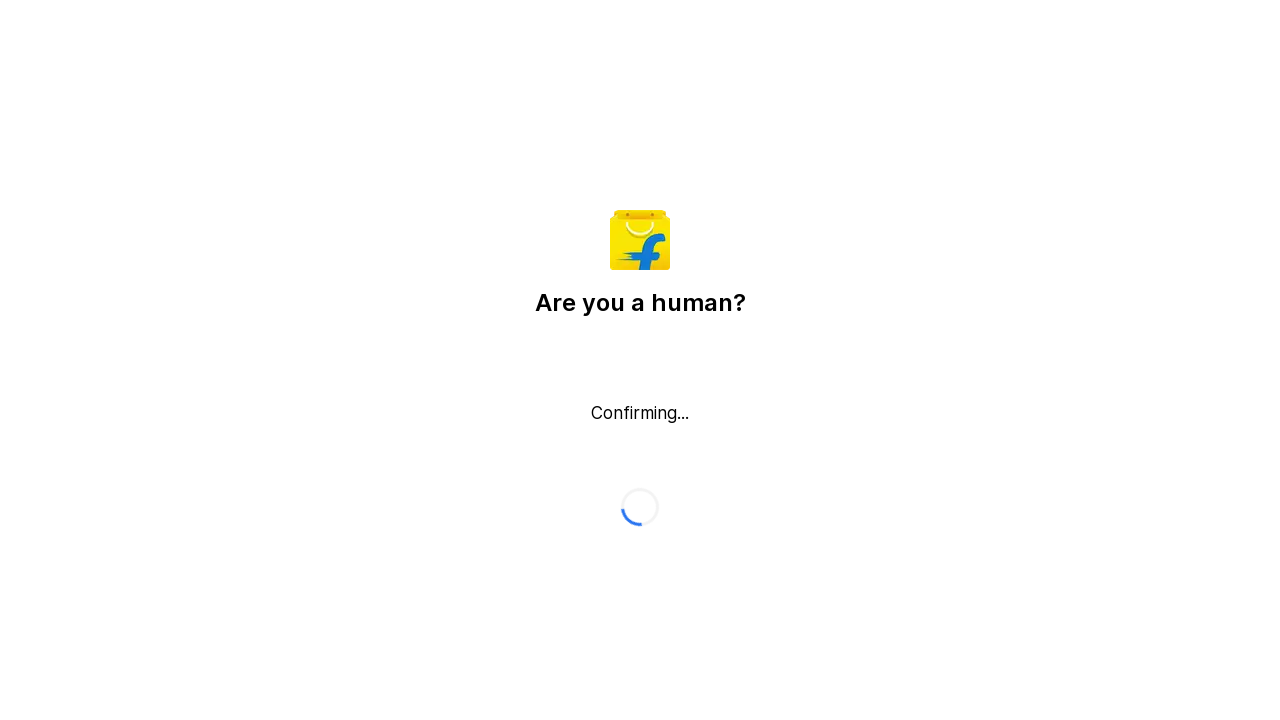

Waited for product image to load on iPhone 13 product page
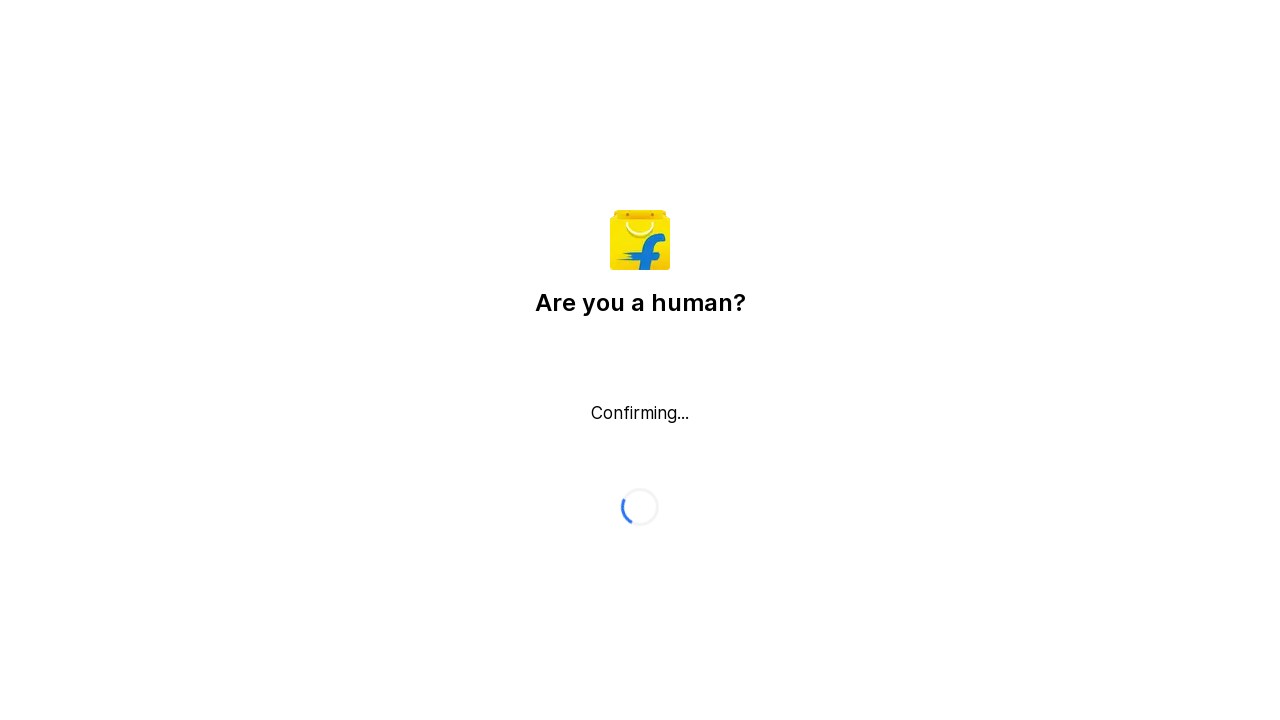

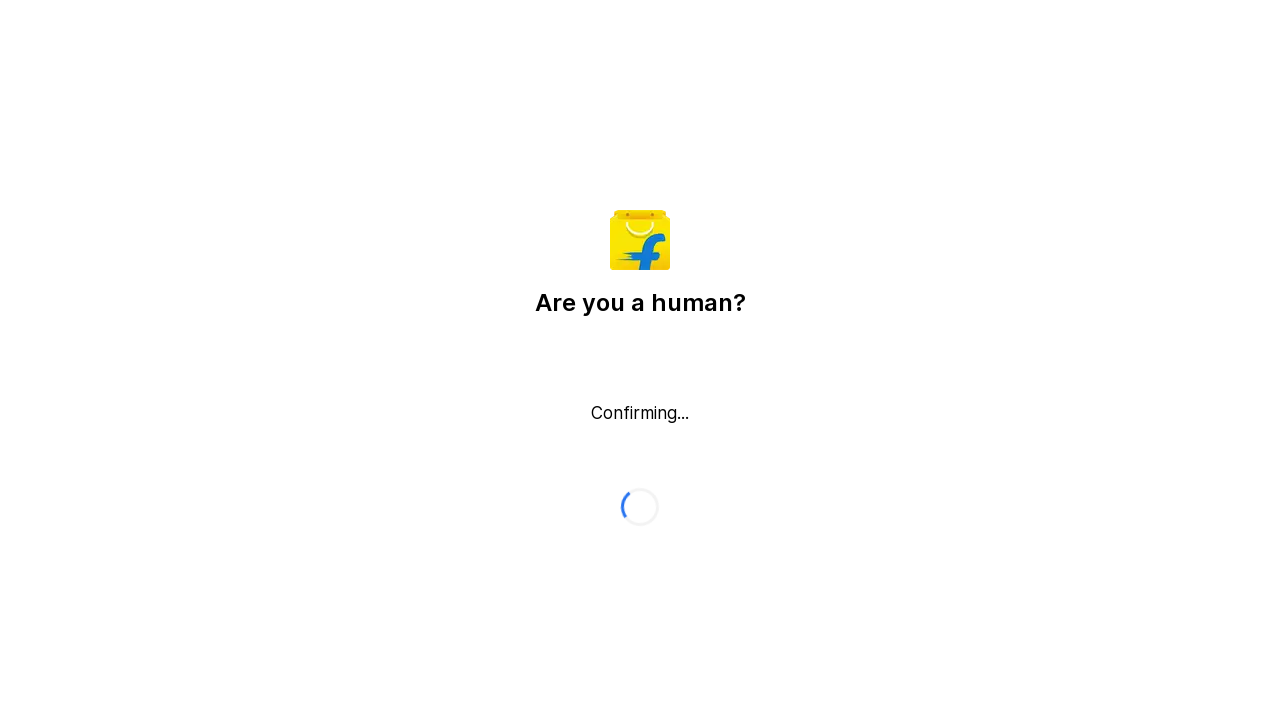